Tests navigation to the Broken Links - Images section under Elements and verifies that images are visible on the page.

Starting URL: https://demoqa.com/

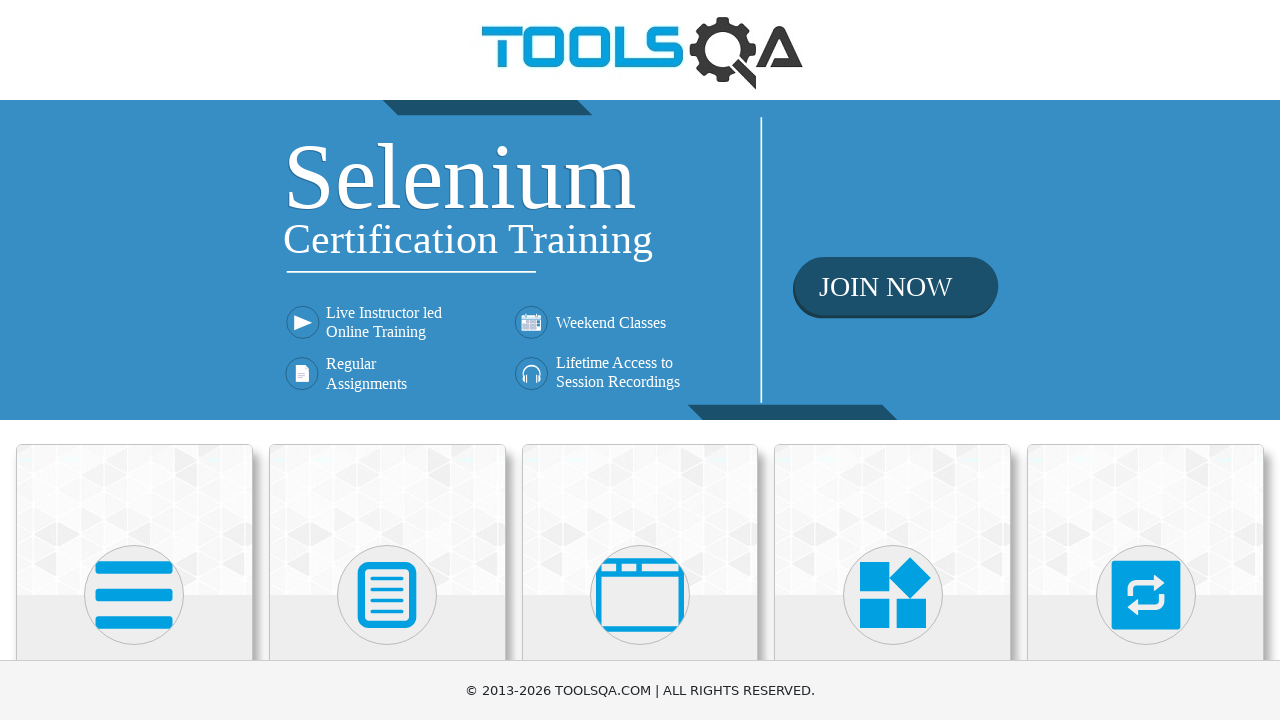

Clicked on Elements heading at (134, 360) on internal:role=heading[name="Elements"i]
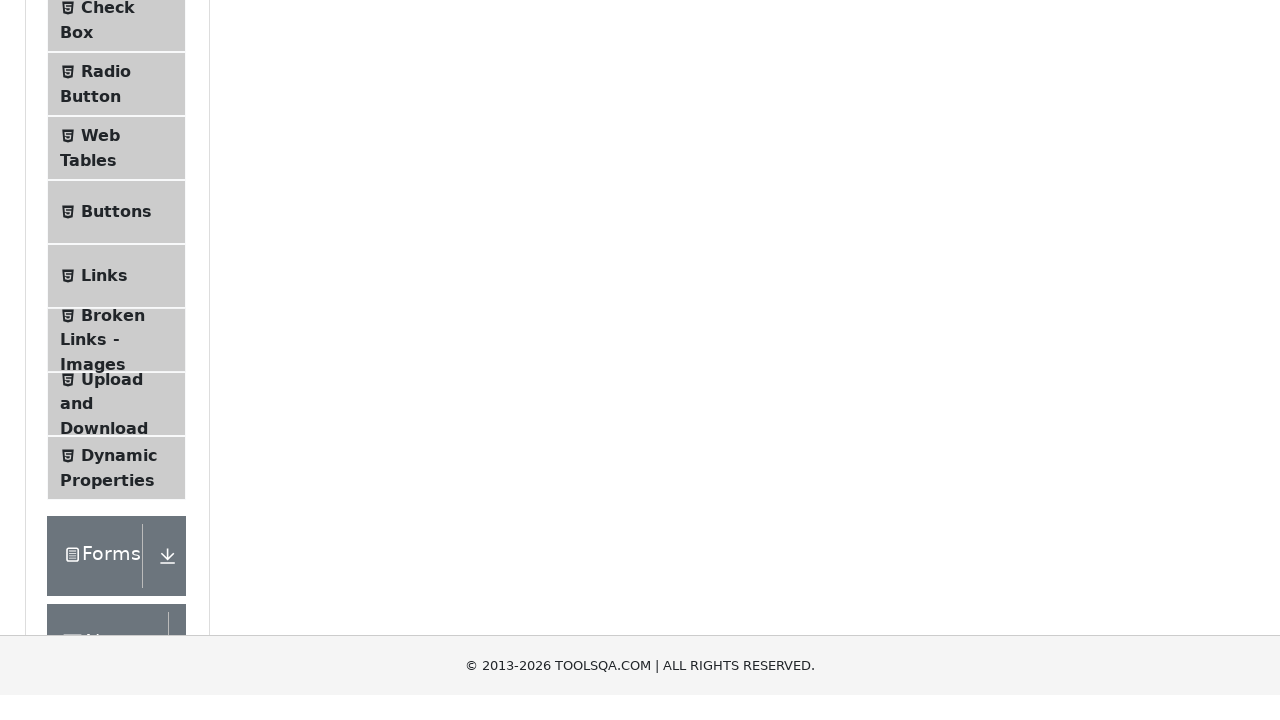

Clicked on Broken Links - Images option at (113, 620) on internal:text="Broken Links - Images"i
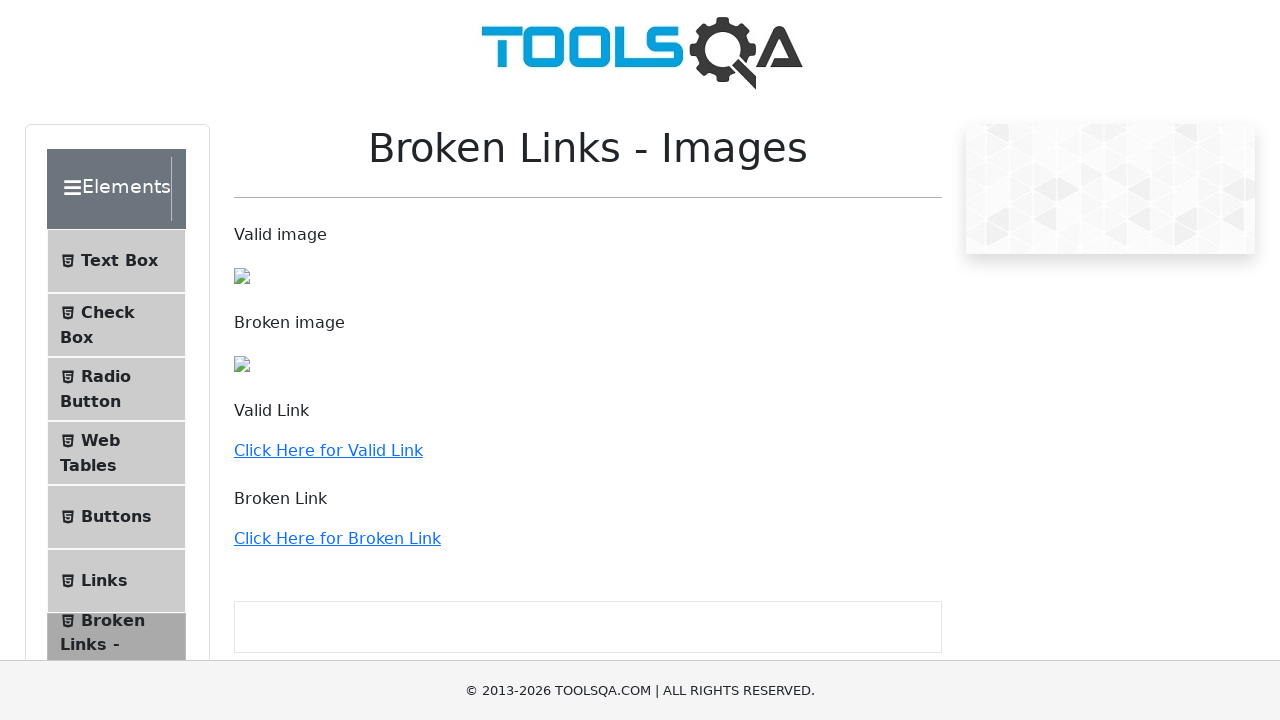

Images loaded and became visible on the page
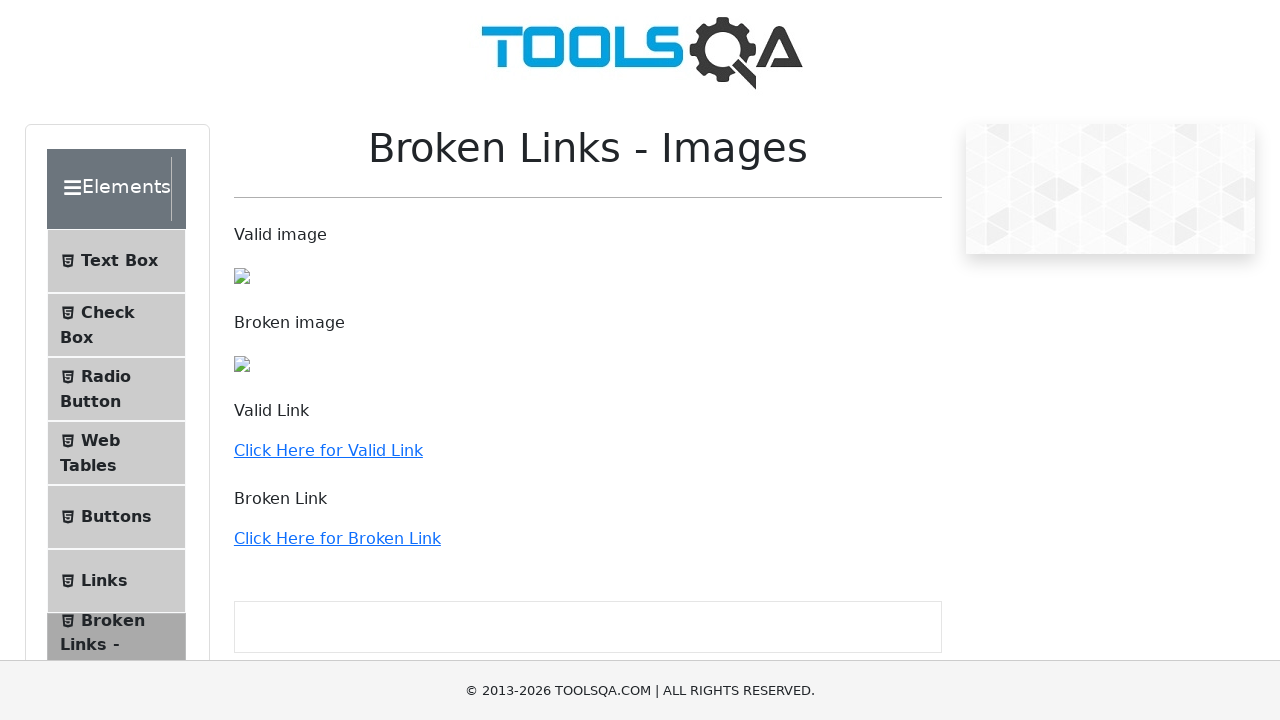

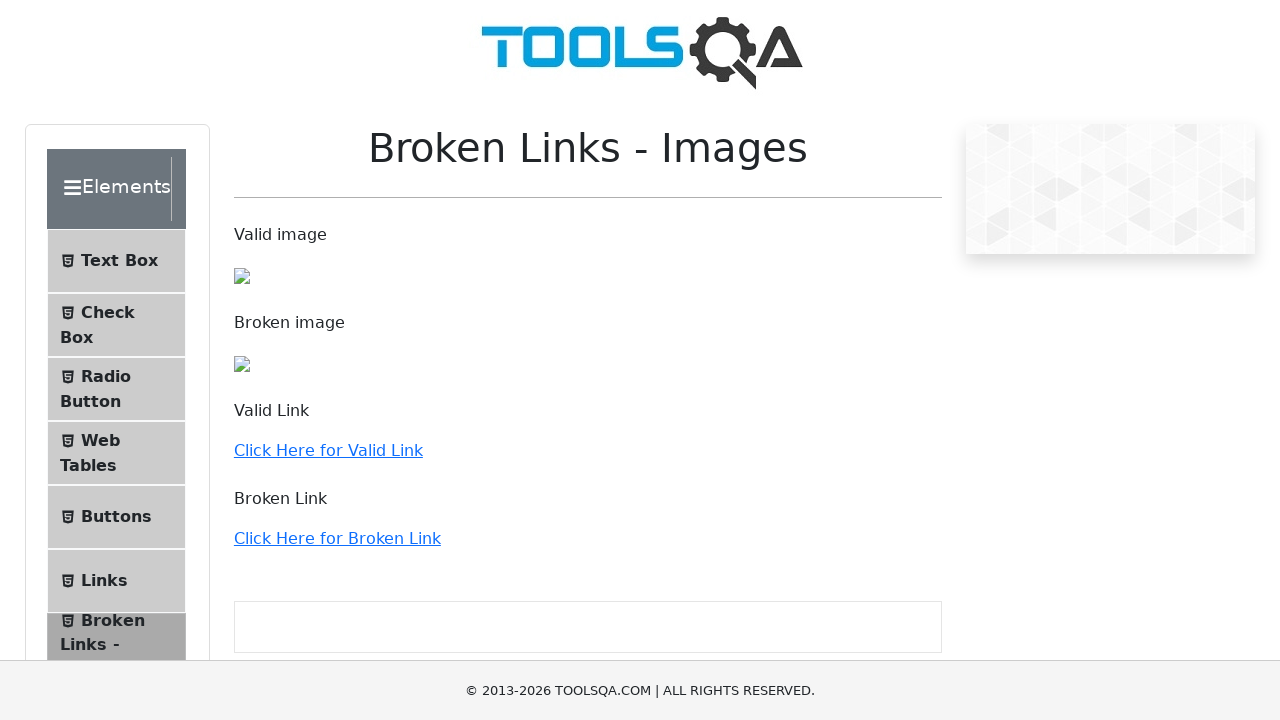